Tests form submission on W3Schools HTML tryit editor by switching to an iframe, filling first and last name fields, and submitting the form

Starting URL: https://www.w3schools.com/html/tryit.asp?filename=tryhtml_form_submit

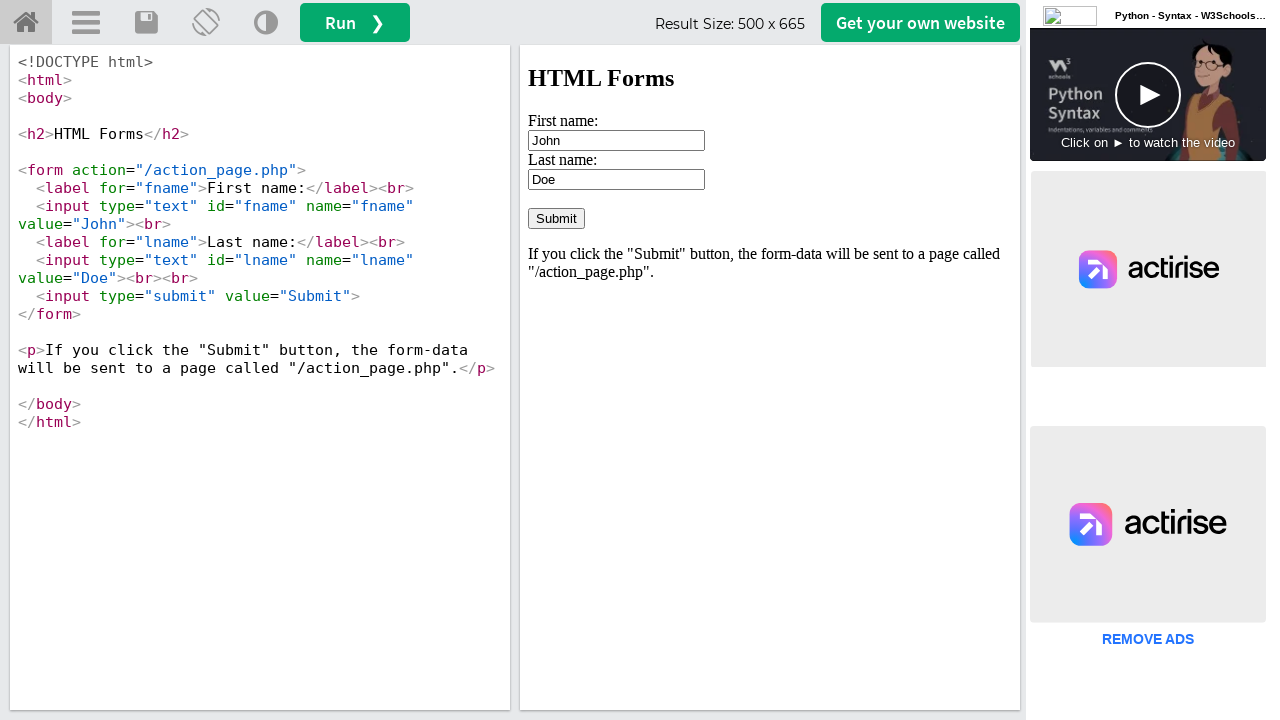

Waited for iframe 'iframeResult' to be present on the page
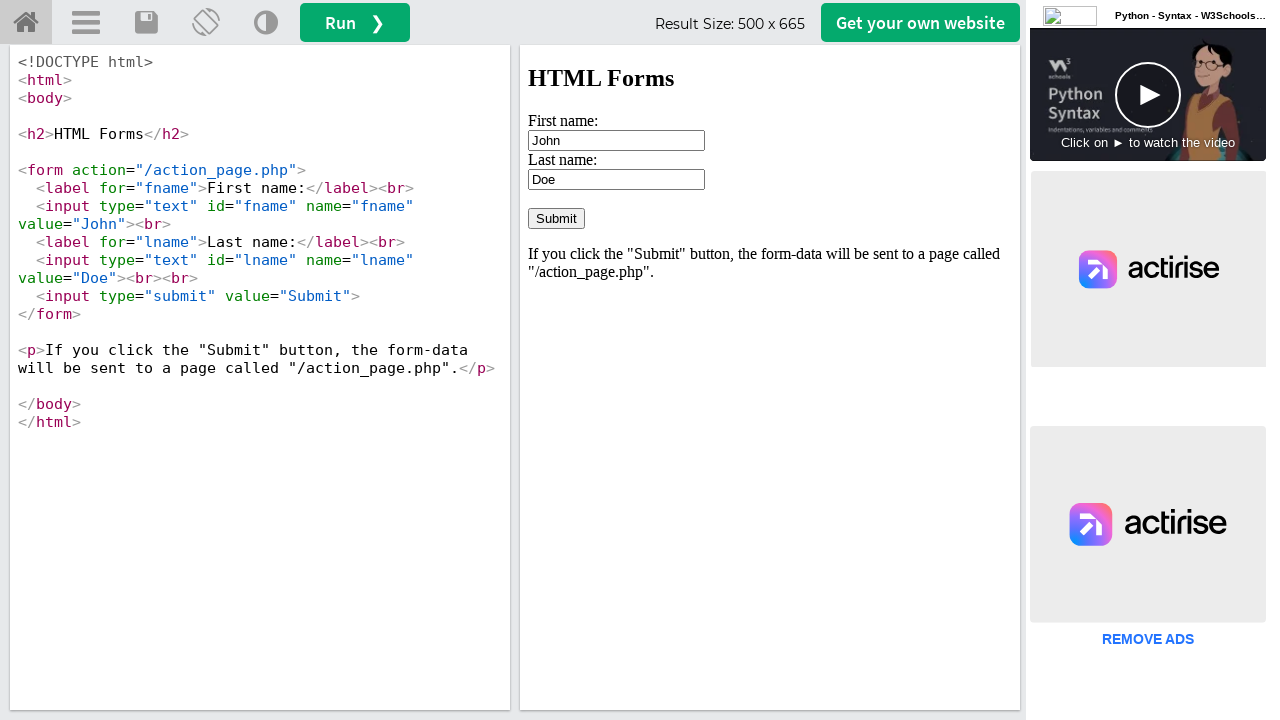

Switched to iframe 'iframeResult' containing the form
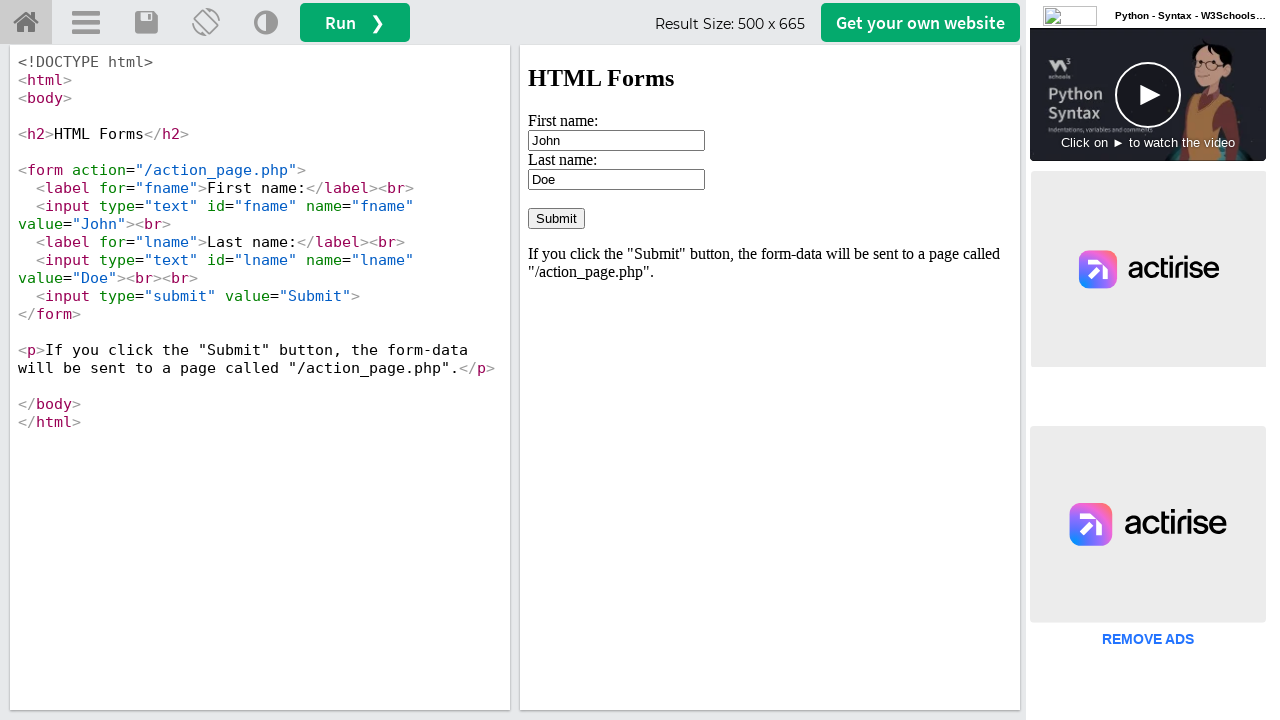

Cleared first name field on input[name='fname']
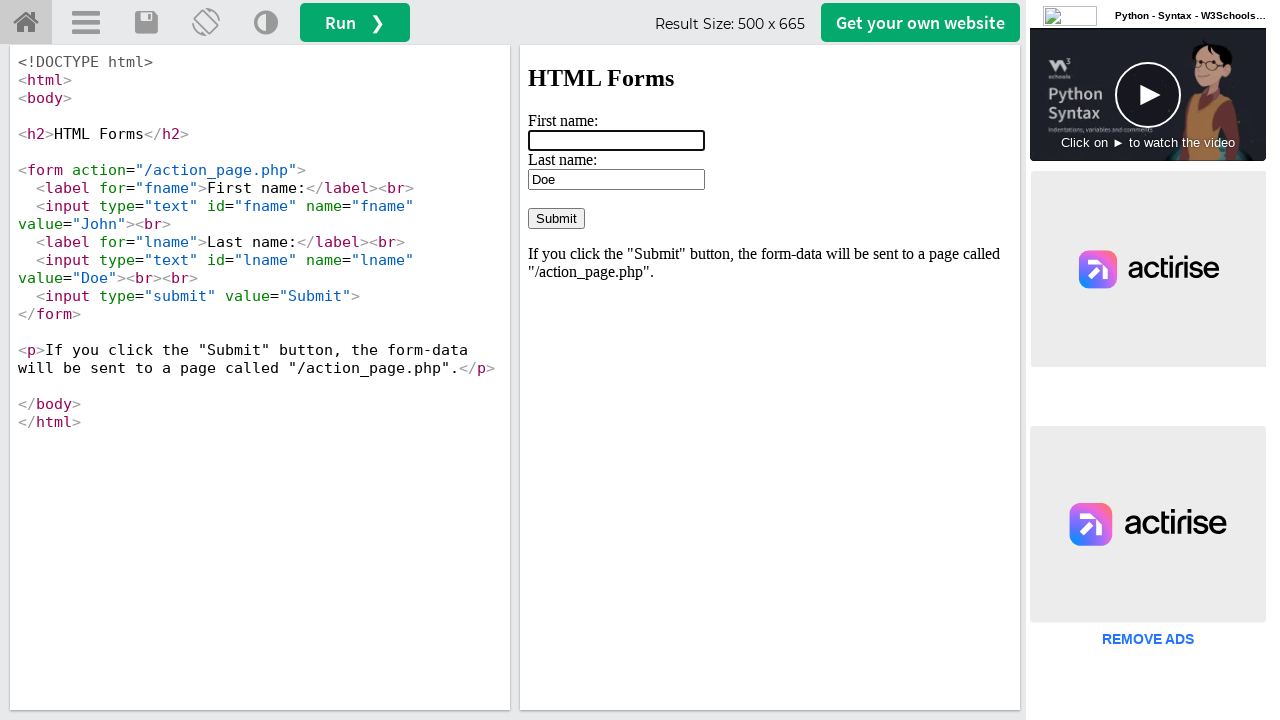

Filled first name field with 'abdul' on input[name='fname']
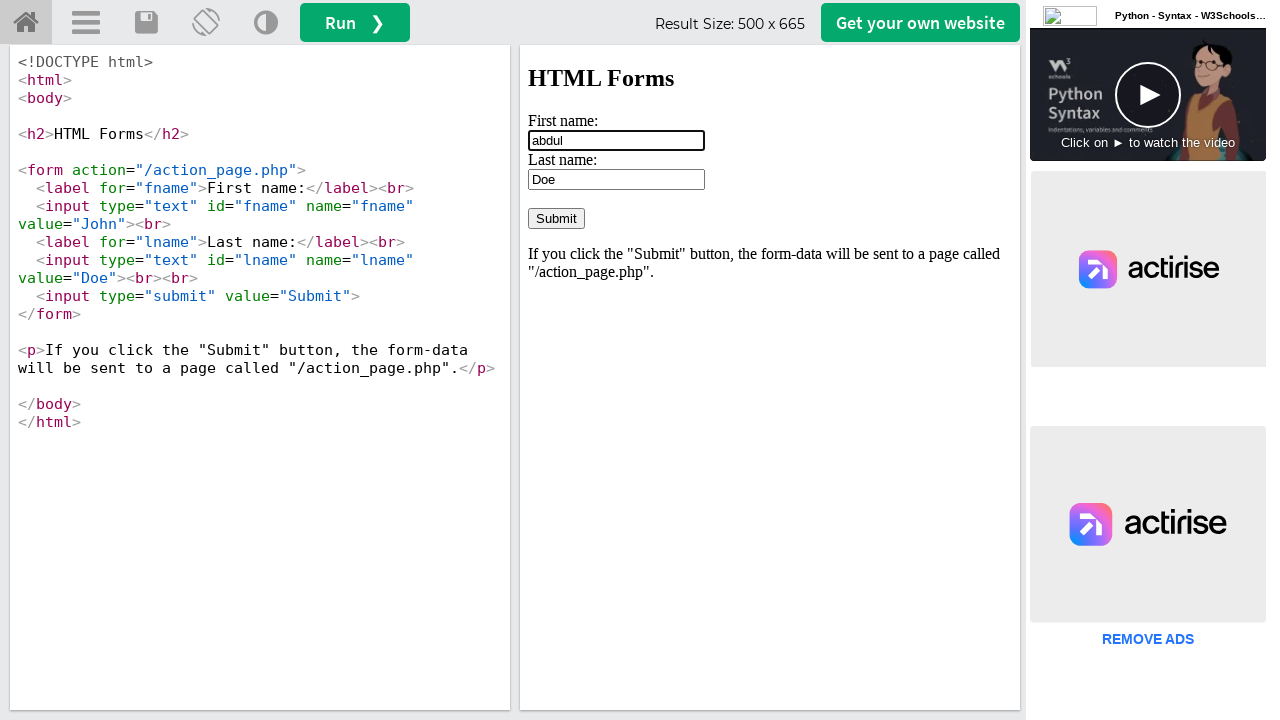

Cleared last name field on input[name='lname']
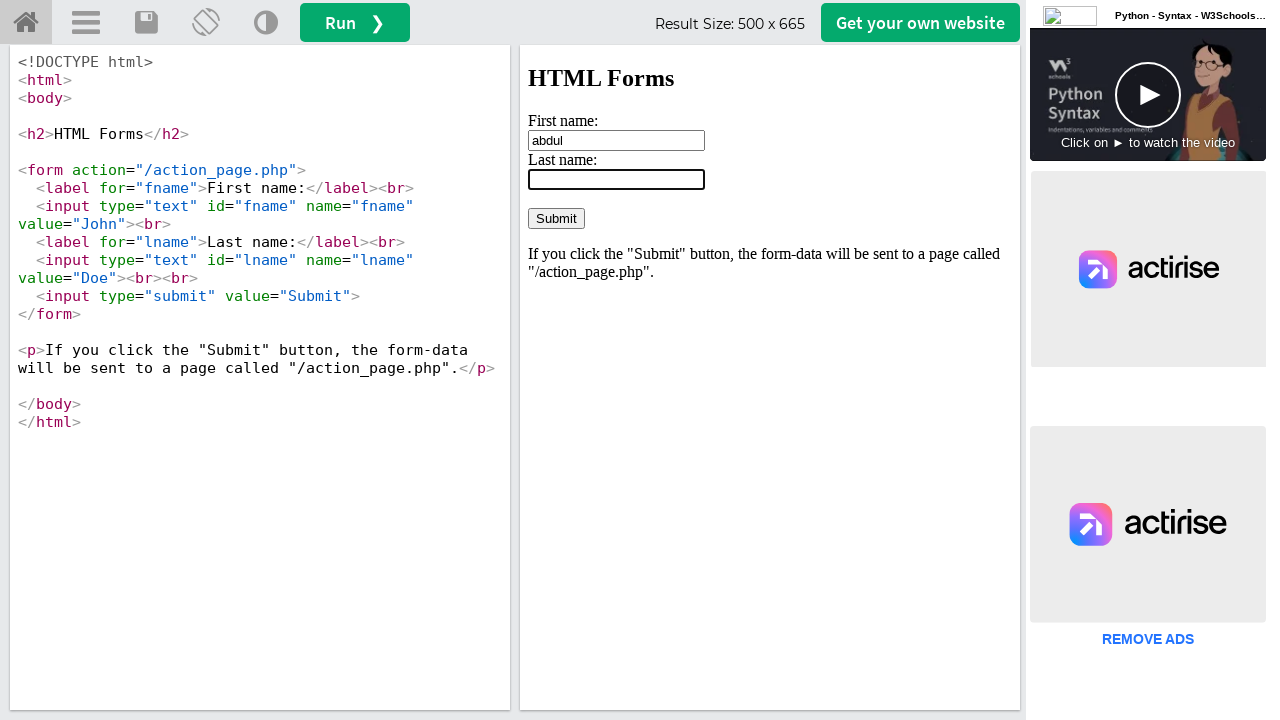

Filled last name field with 'kalam sir' on input[name='lname']
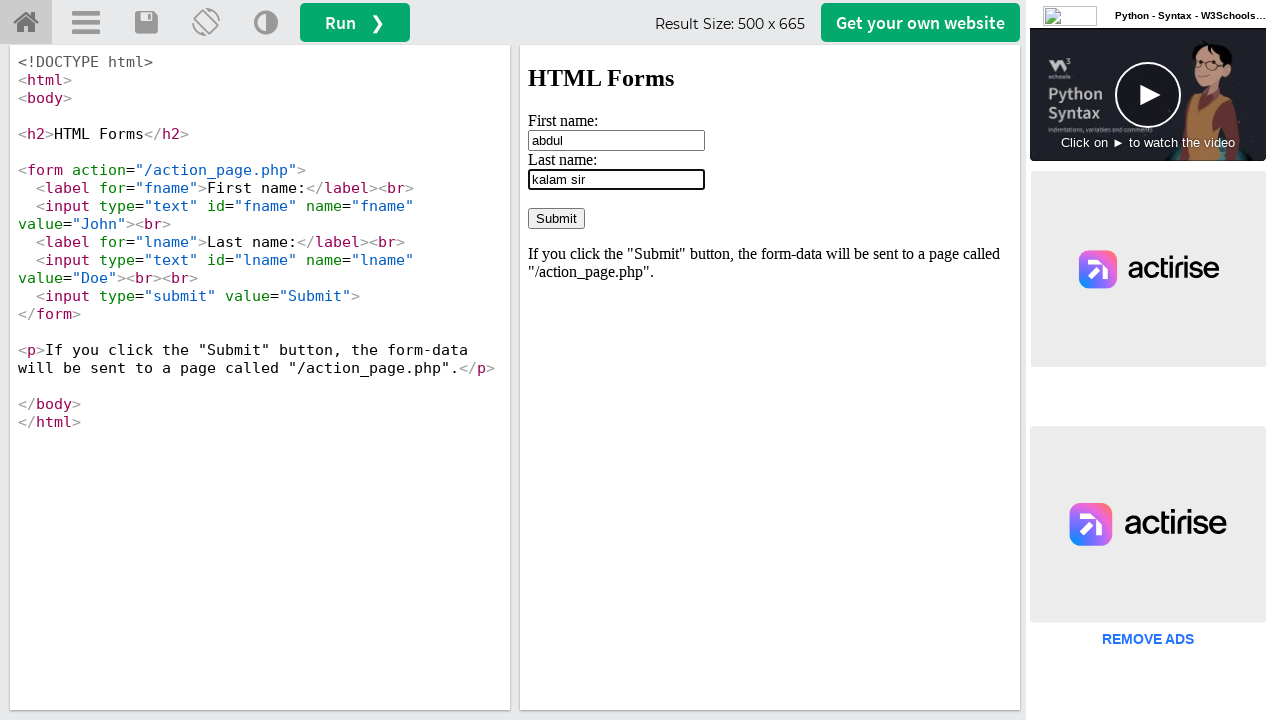

Clicked submit button to submit the form at (556, 218) on input[value='Submit']
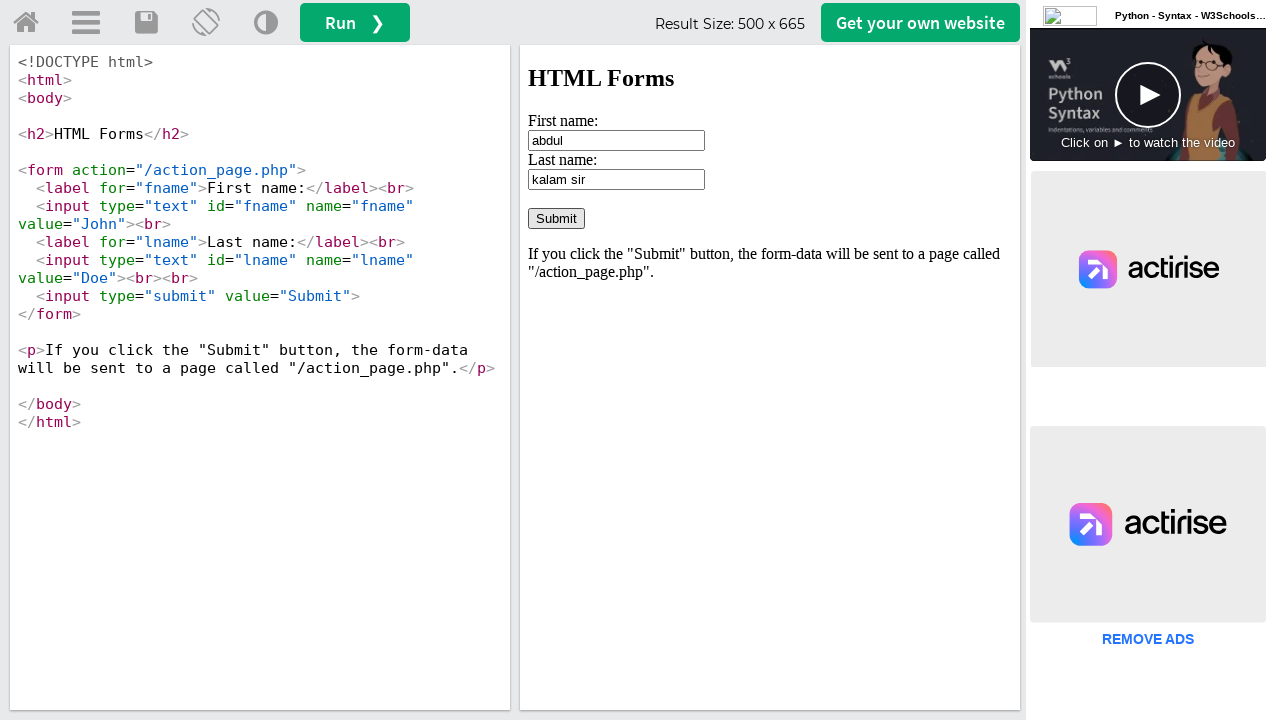

Waited 2 seconds for form submission to complete
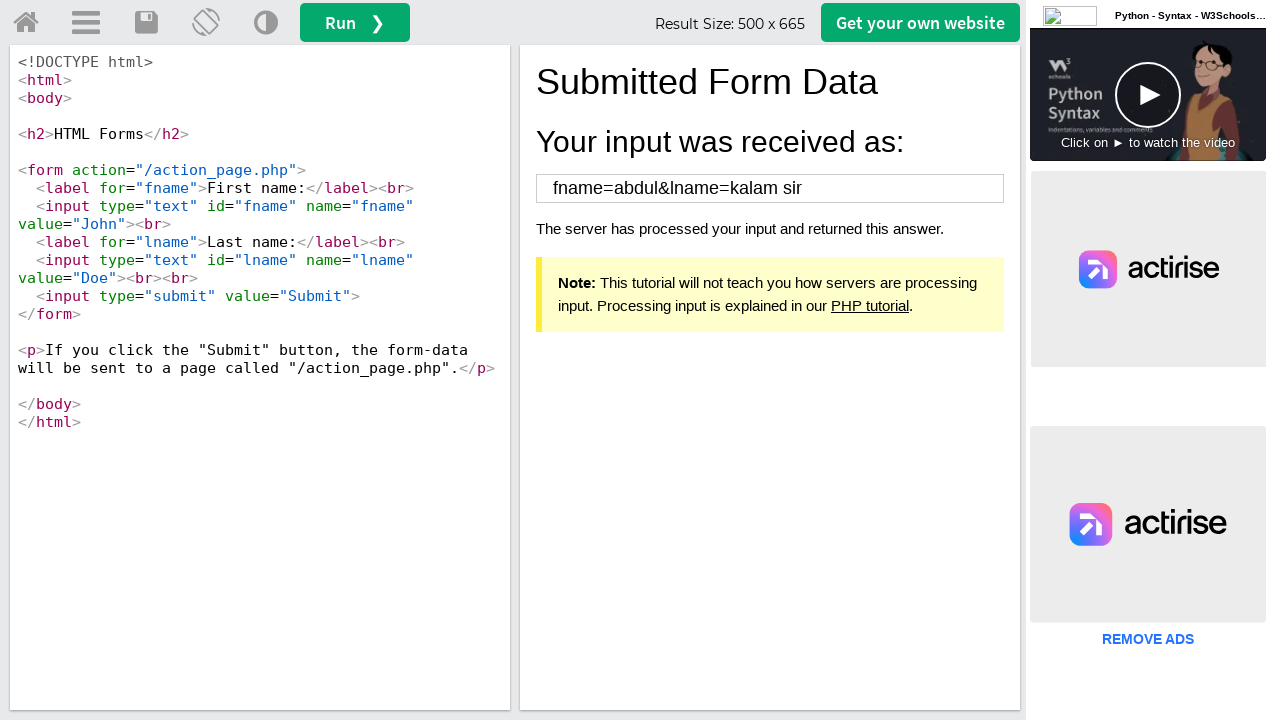

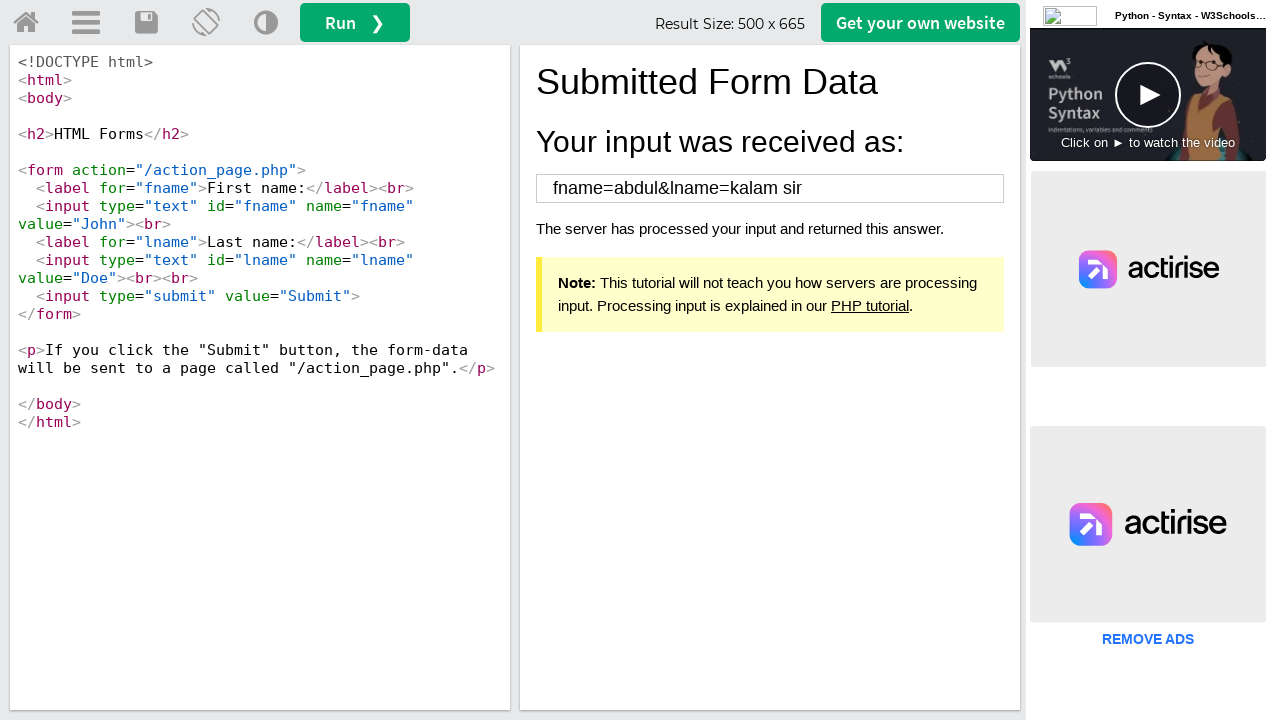